Tests drag and drop functionality on the jQuery UI draggable demo by locating the draggable element within an iframe and dragging it to a new position.

Starting URL: https://jqueryui.com/draggable/

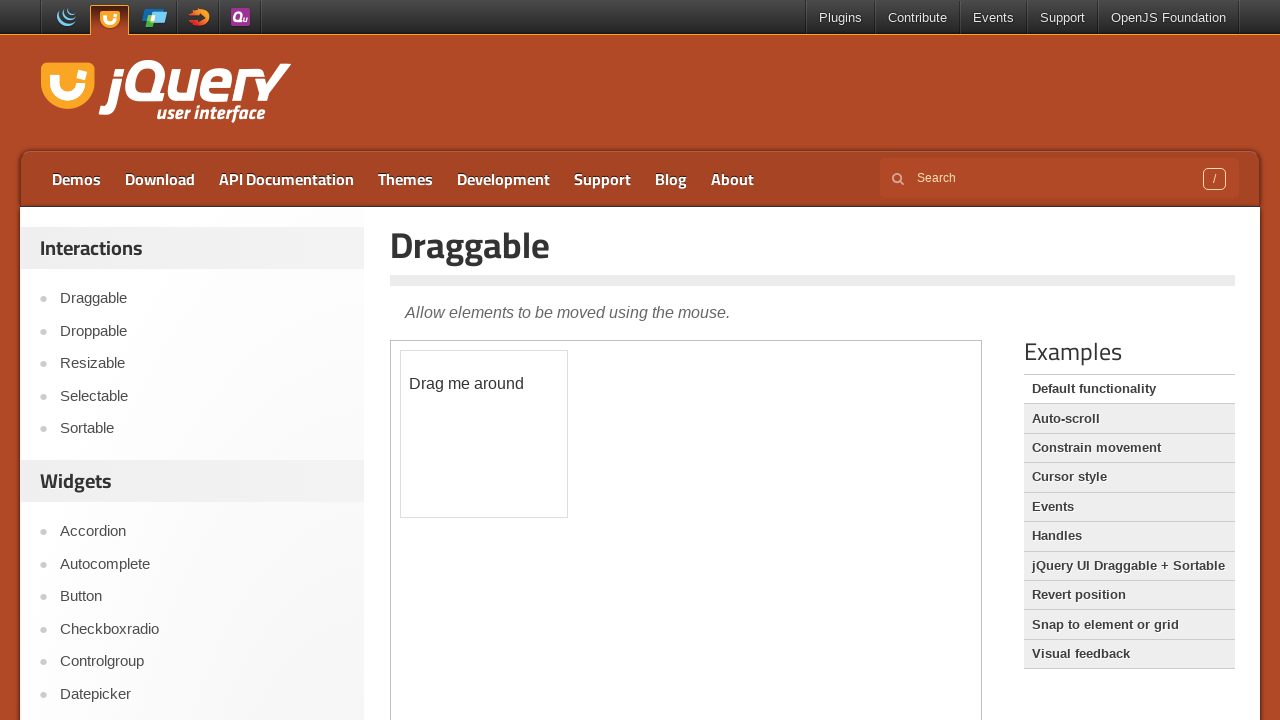

Located all iframes on the page
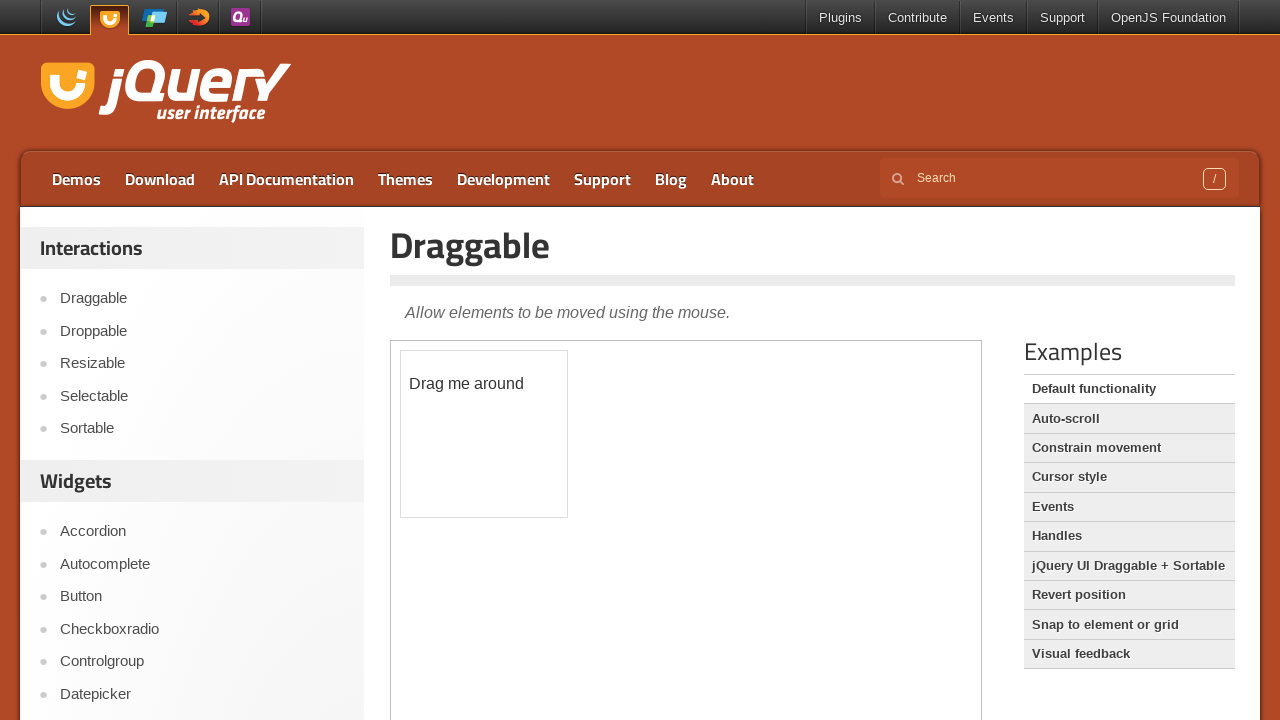

Located the demo-frame iframe
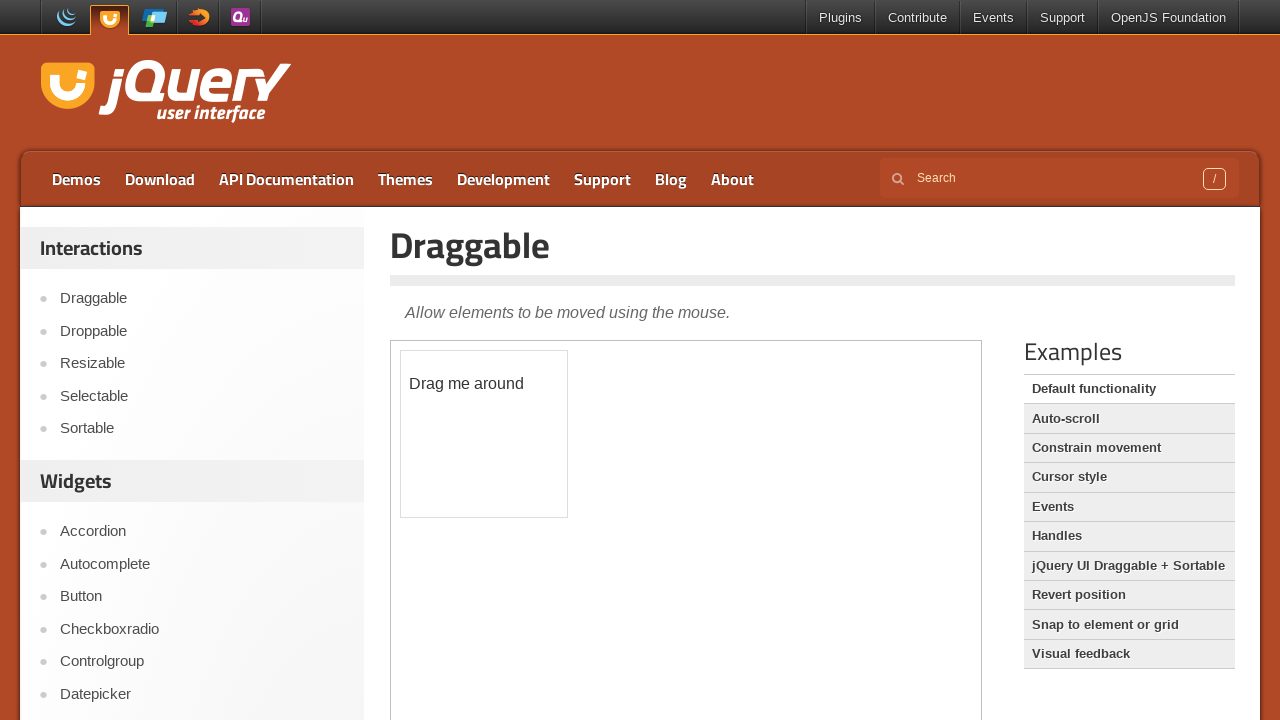

Located the draggable element within the iframe
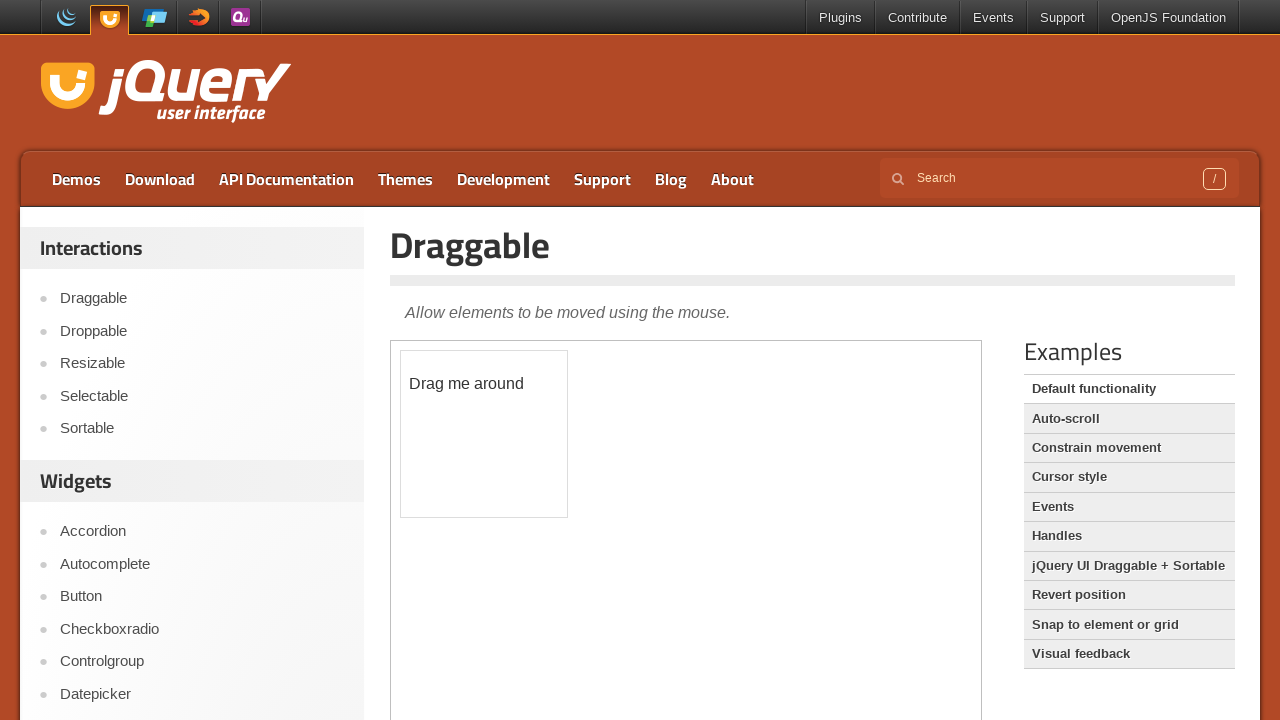

Draggable element is now visible
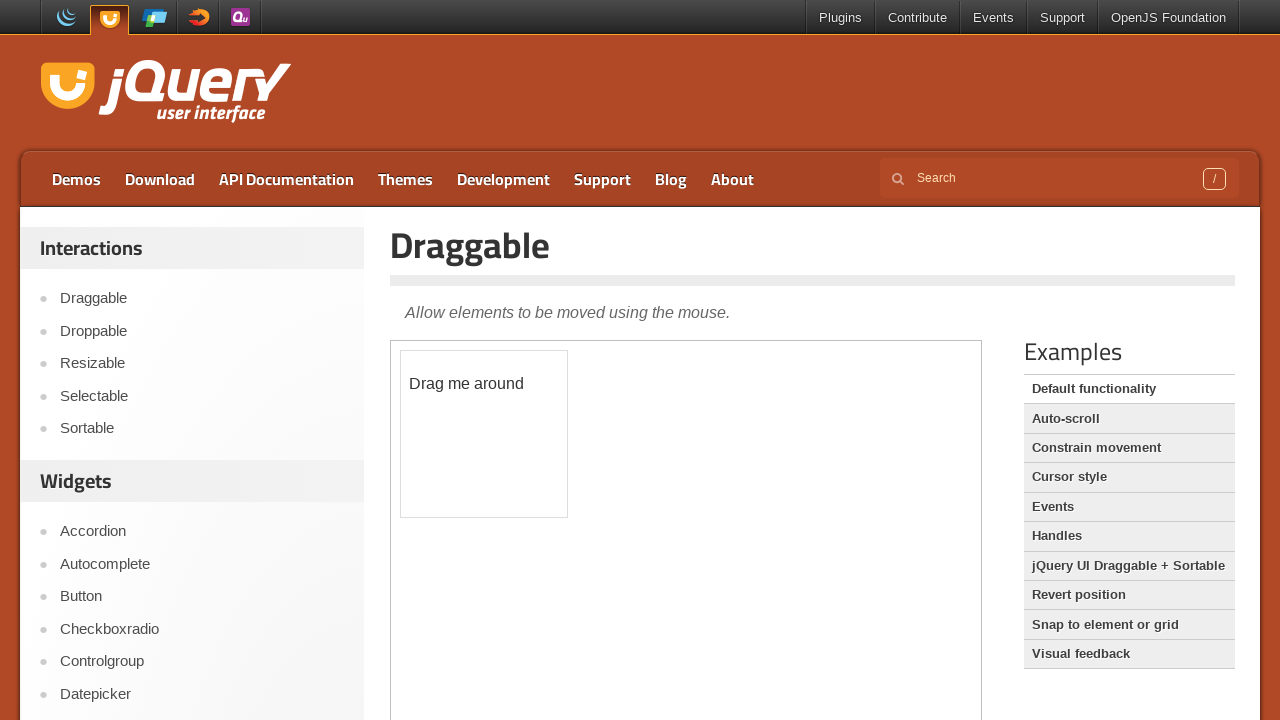

Retrieved bounding box of the draggable element
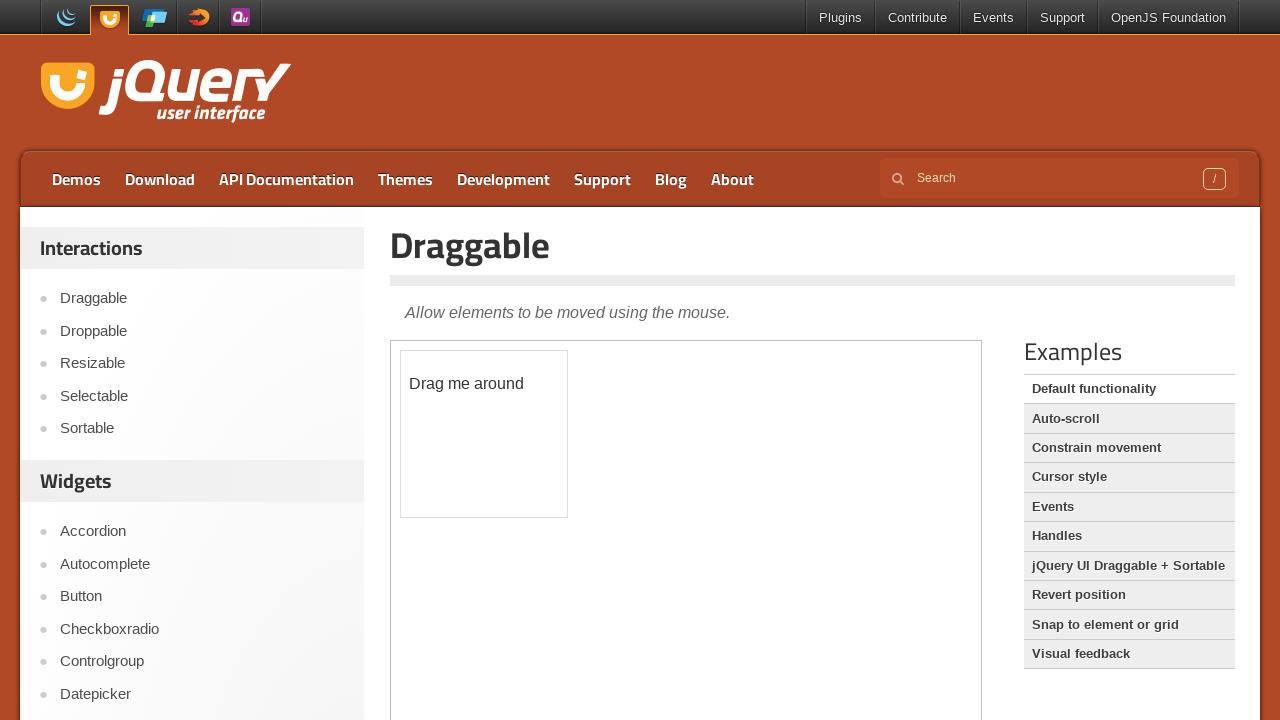

Dragged the draggable element 50px right and 50px down at (535, 485)
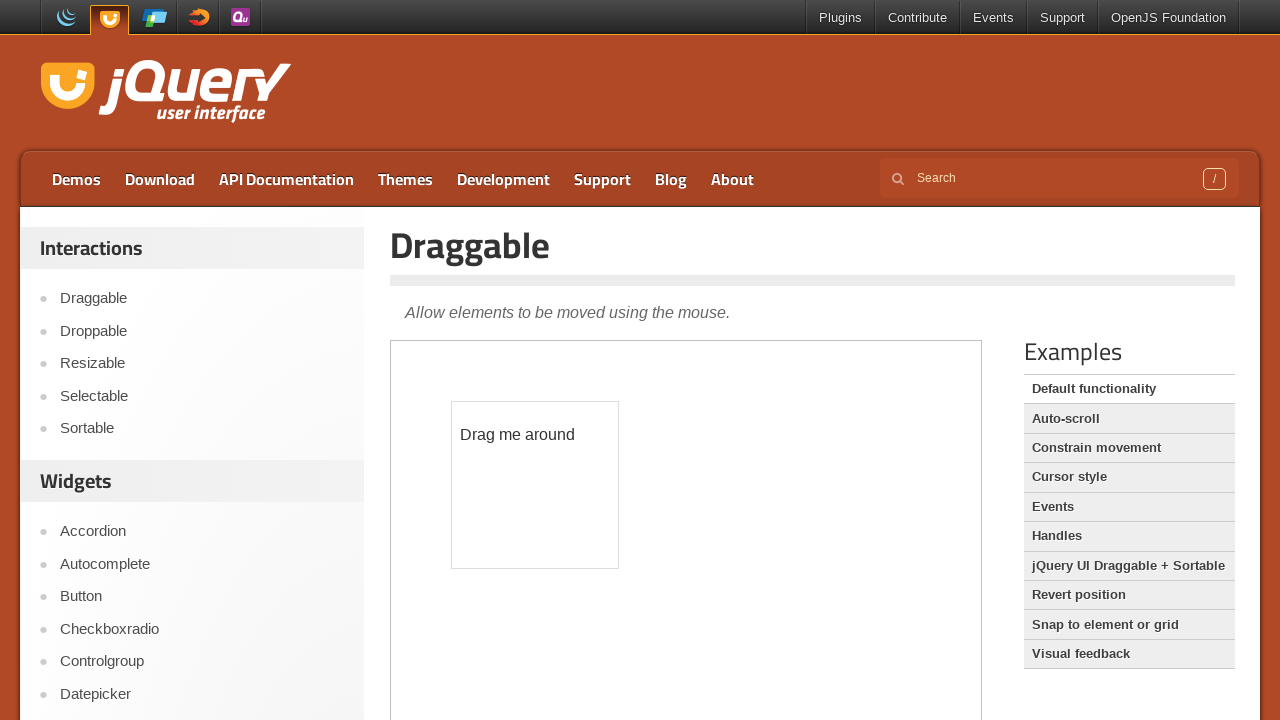

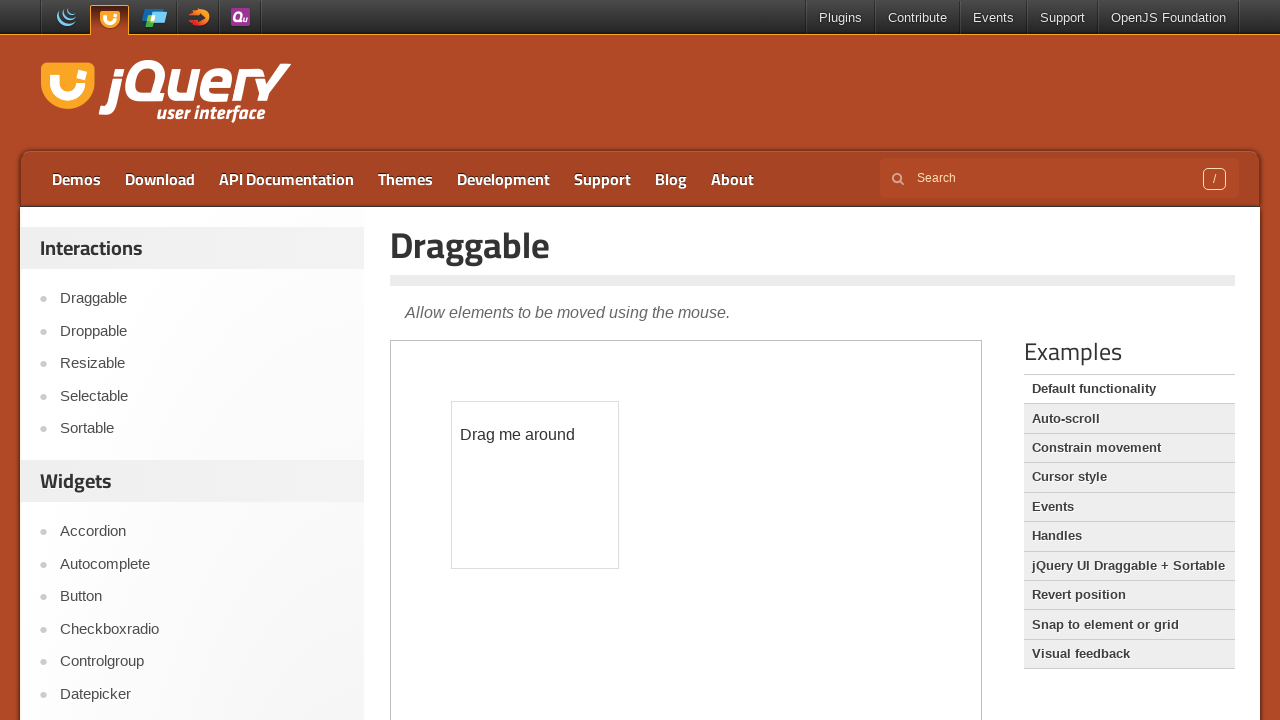